Tests that selecting a disabled option in a dropdown properly fails

Starting URL: https://www.selenium.dev/selenium/web/formPage.html

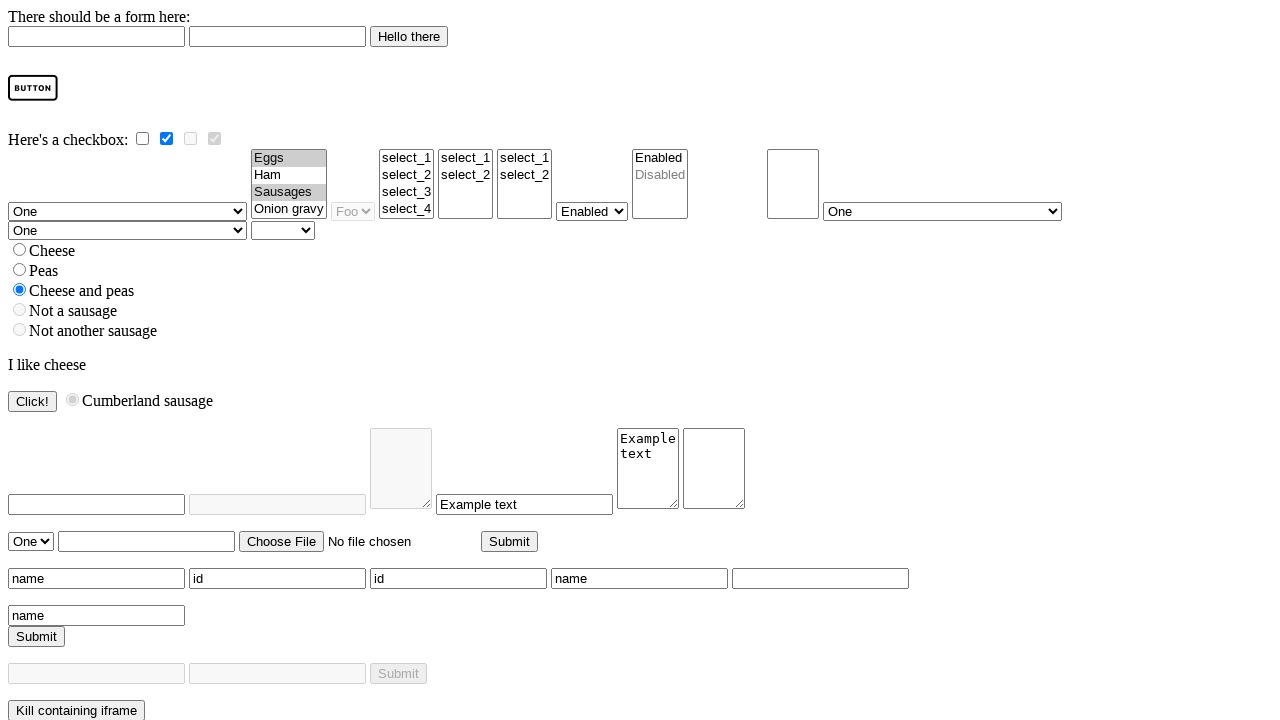

Located select element with disabled option
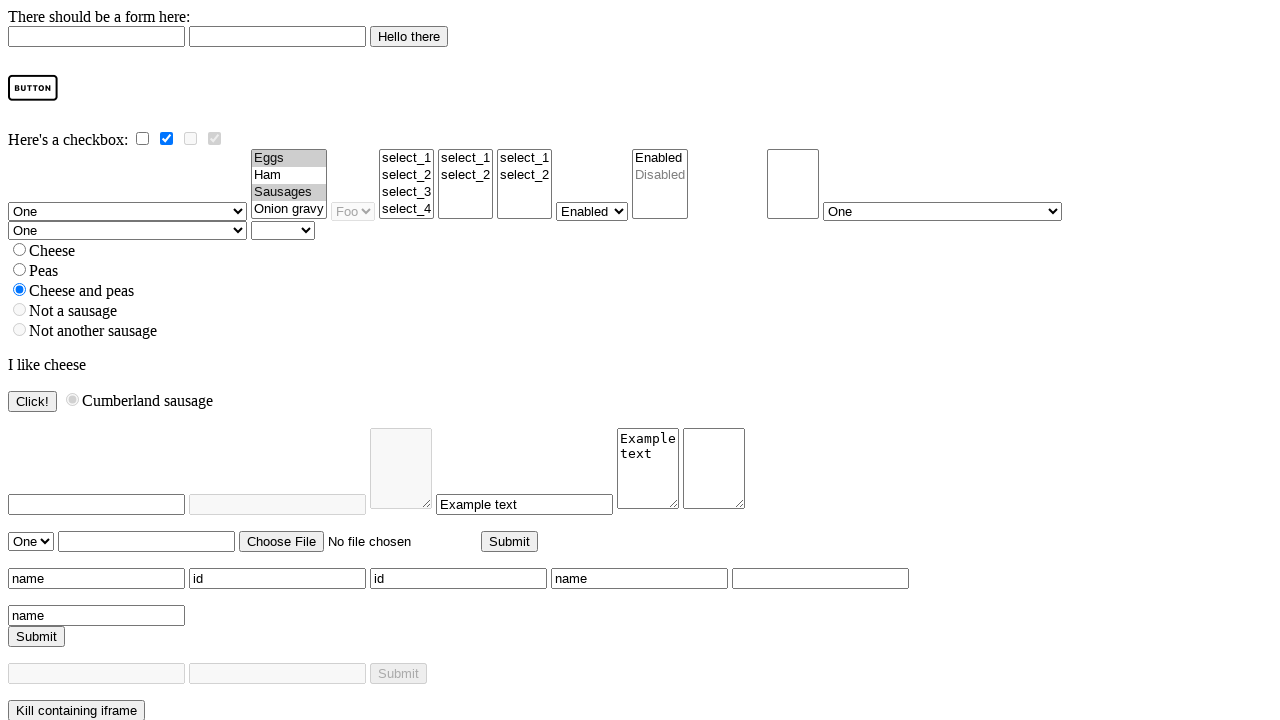

Attempted to select disabled option on select[name='single_disabled']
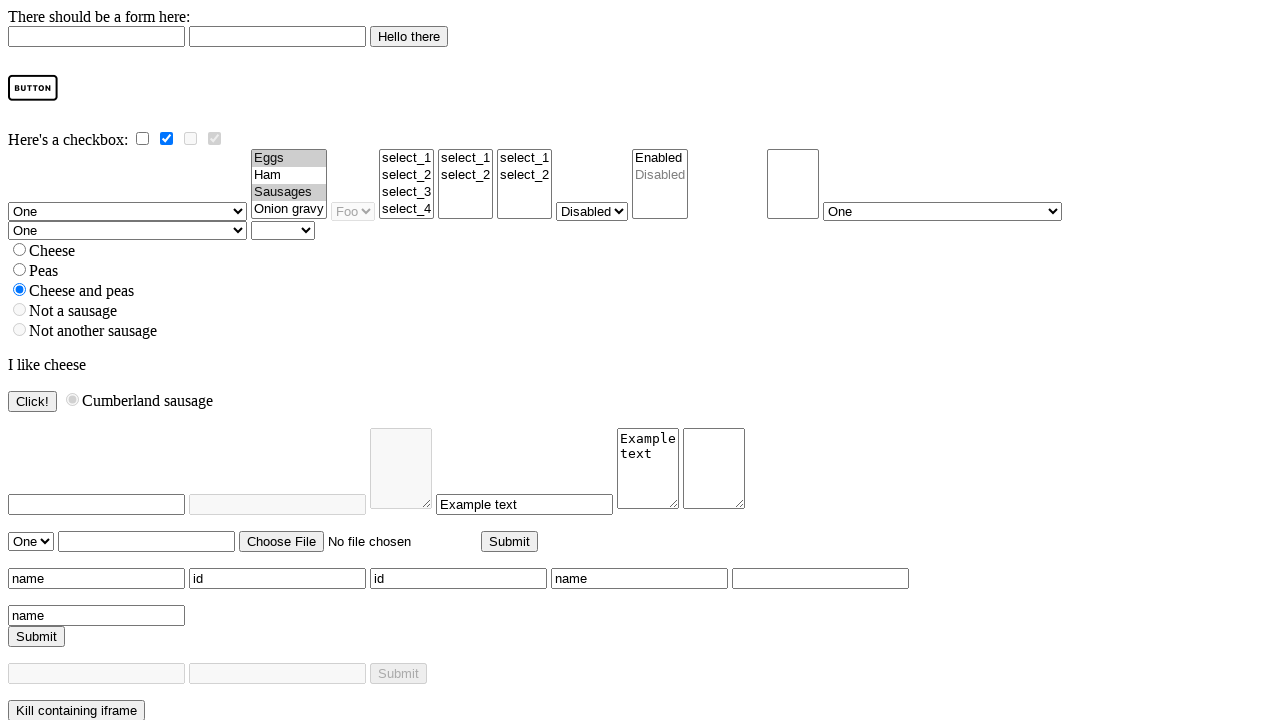

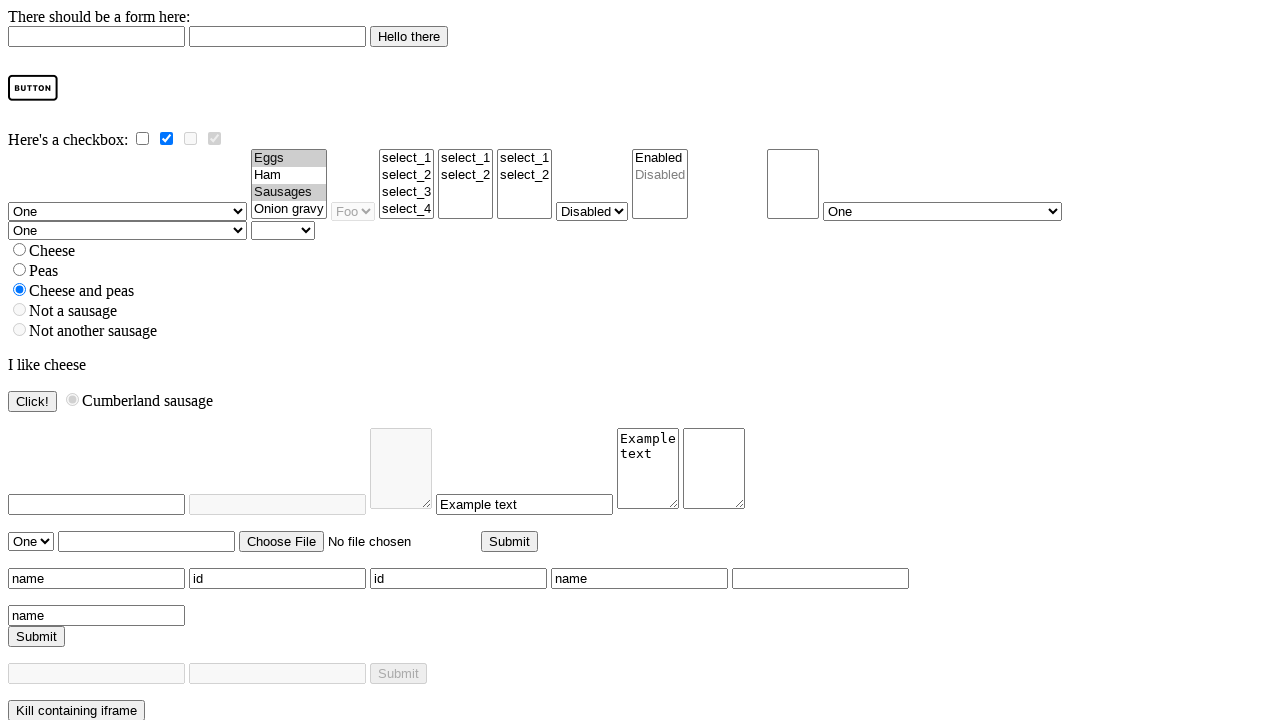